Navigates to YouTube homepage and loads the page

Starting URL: https://www.youtube.com

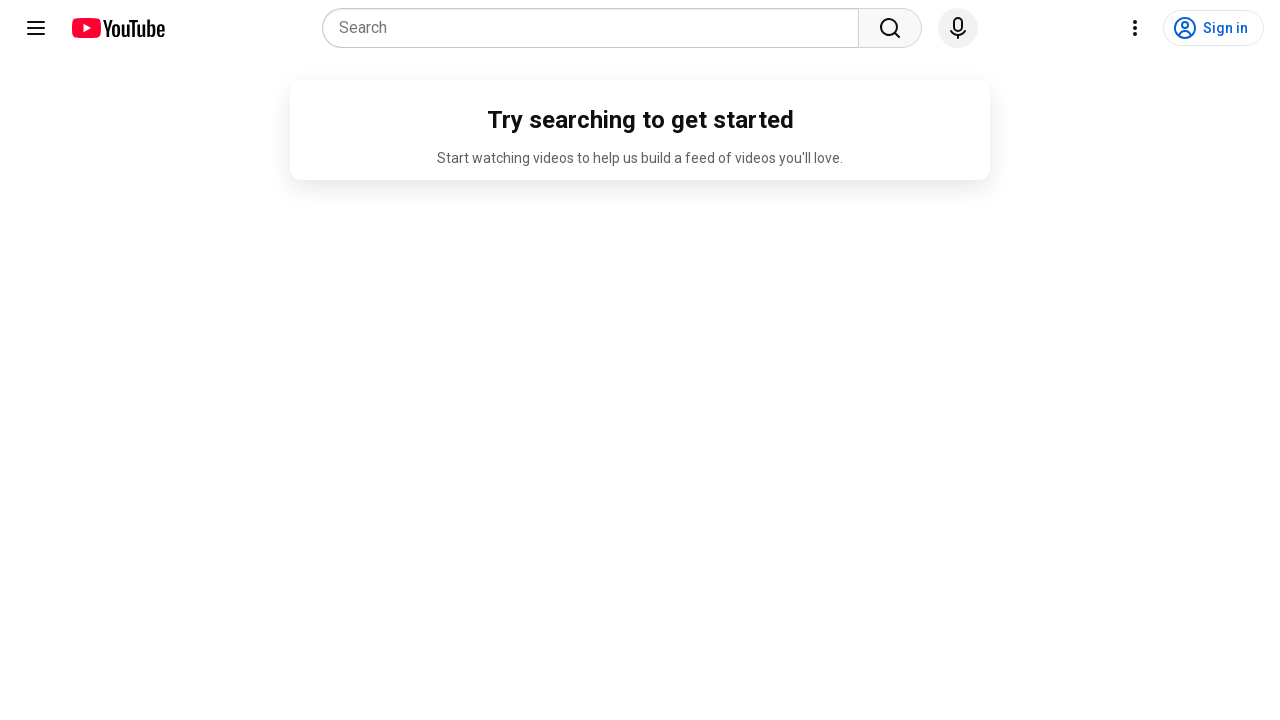

Navigated to YouTube homepage
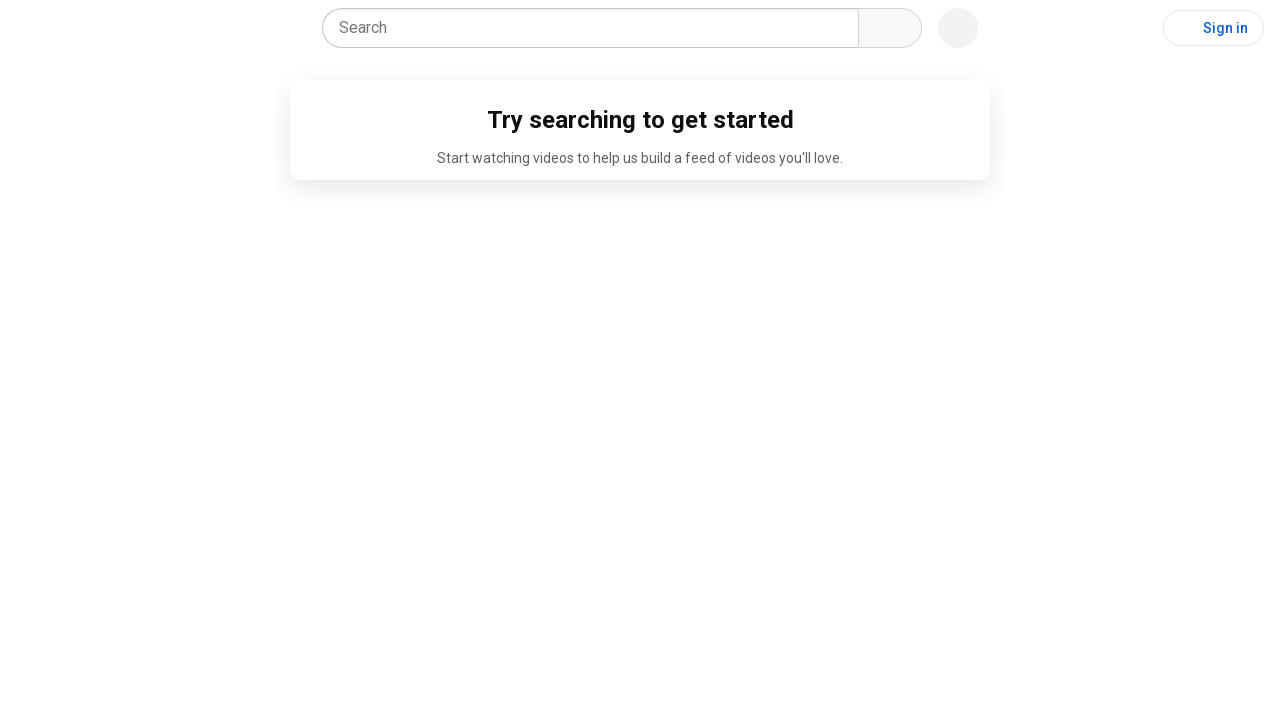

YouTube homepage fully loaded
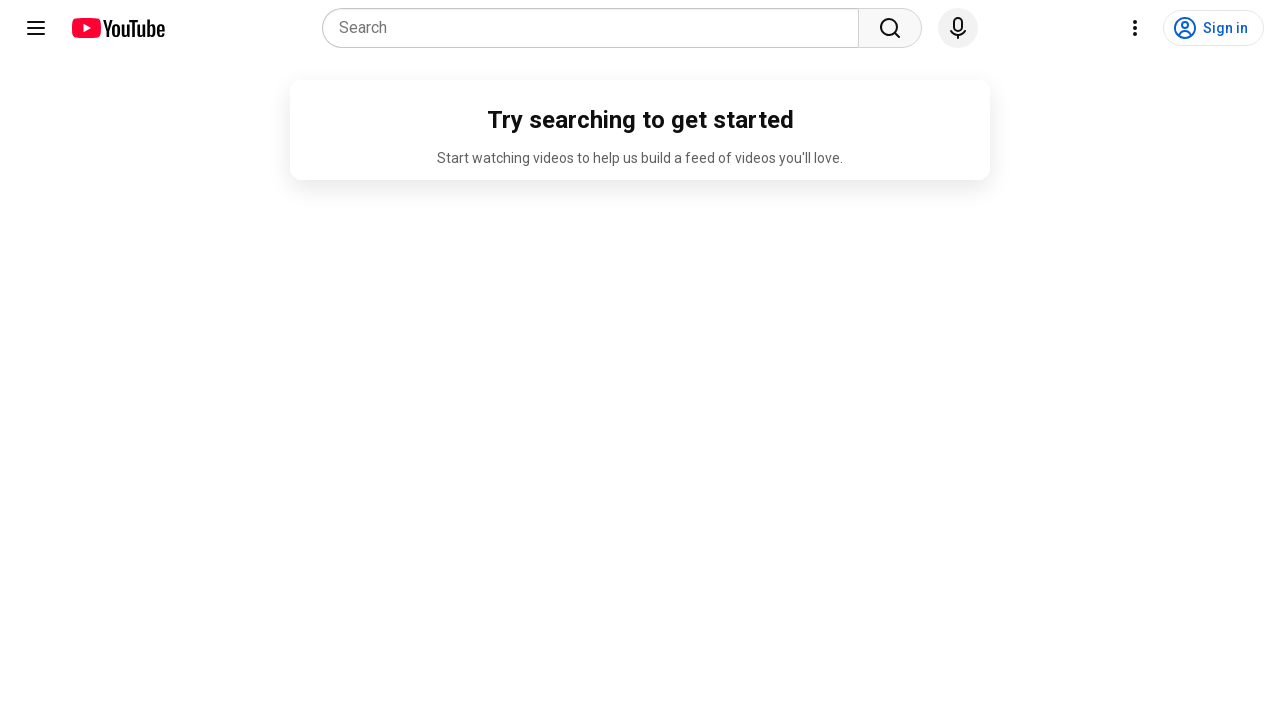

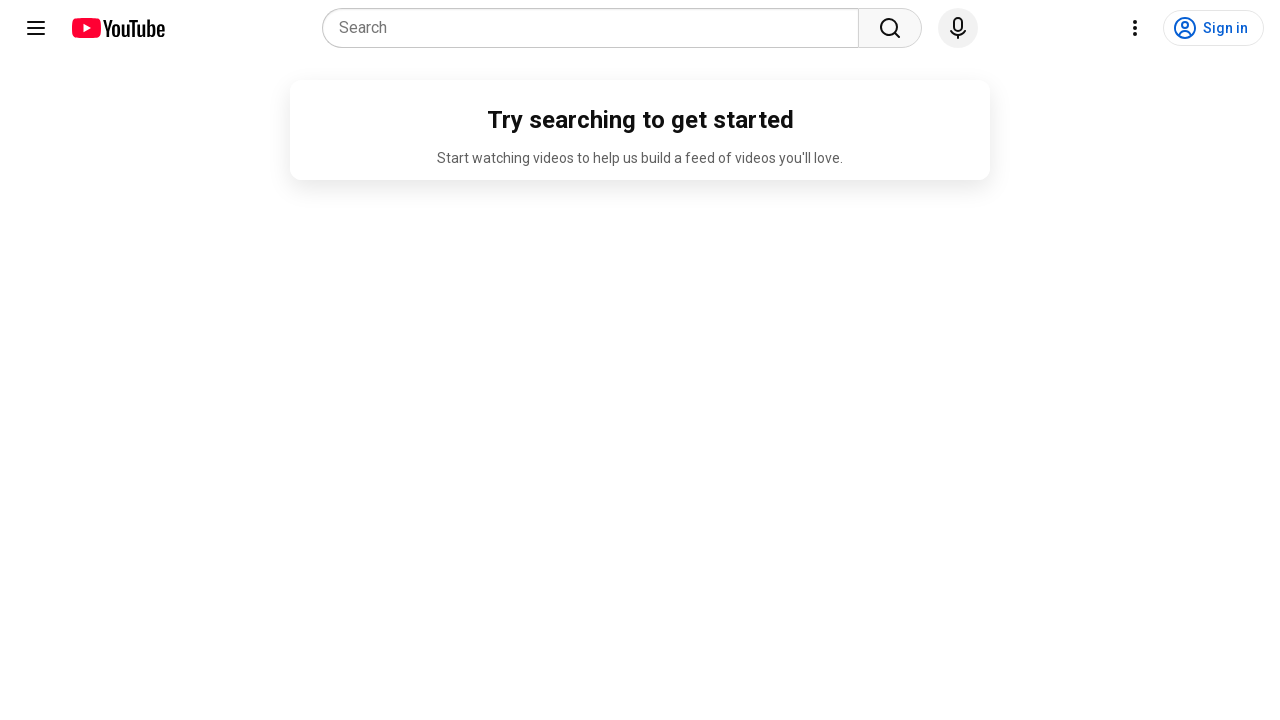